Tests the forgot password functionality by clicking the forgot password link, entering an email address, and setting a new password with confirmation.

Starting URL: https://rahulshettyacademy.com/client

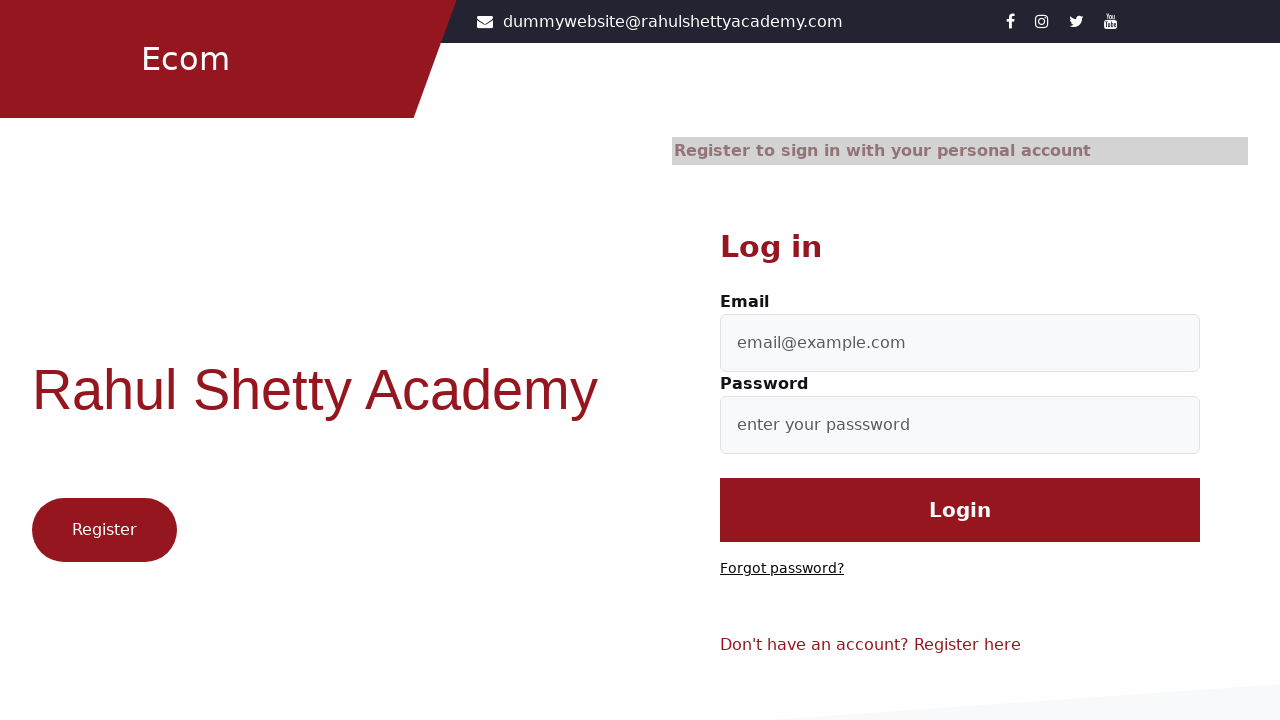

Clicked 'Forgot password?' link at (782, 569) on text=Forgot password?
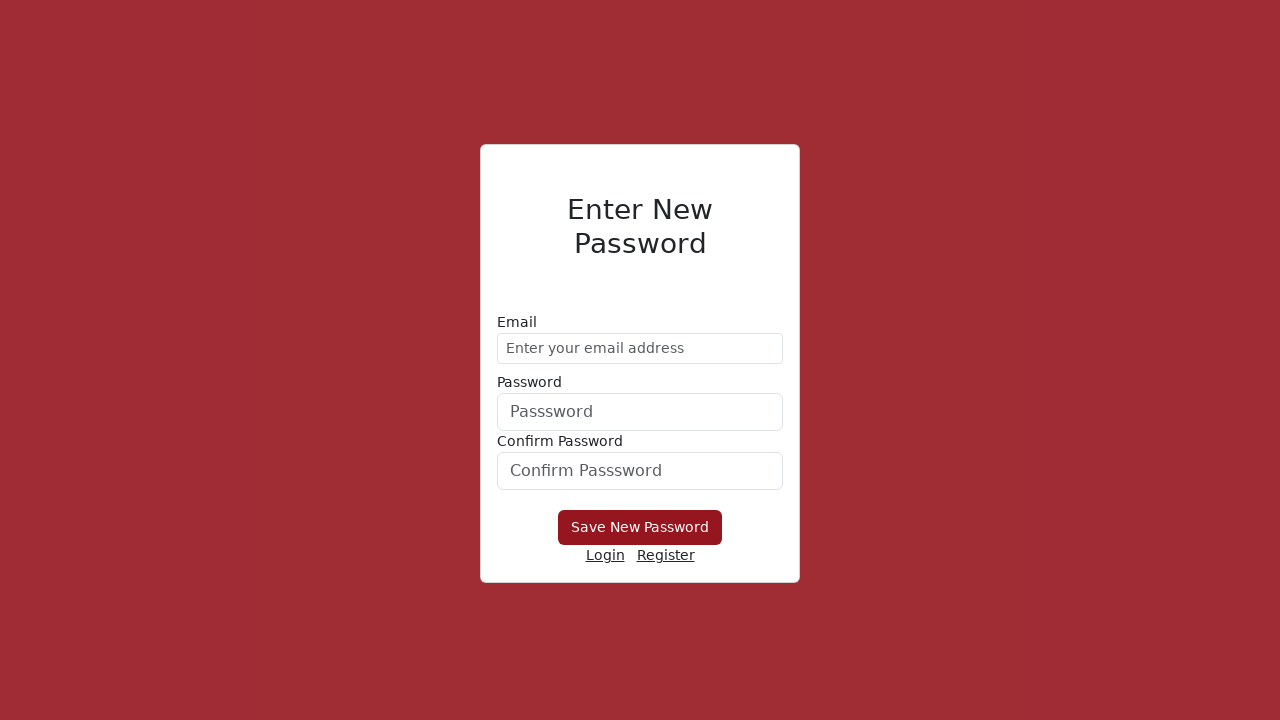

Entered email address 'demo@gmail.com' in the first input field on //form/div[1]/input
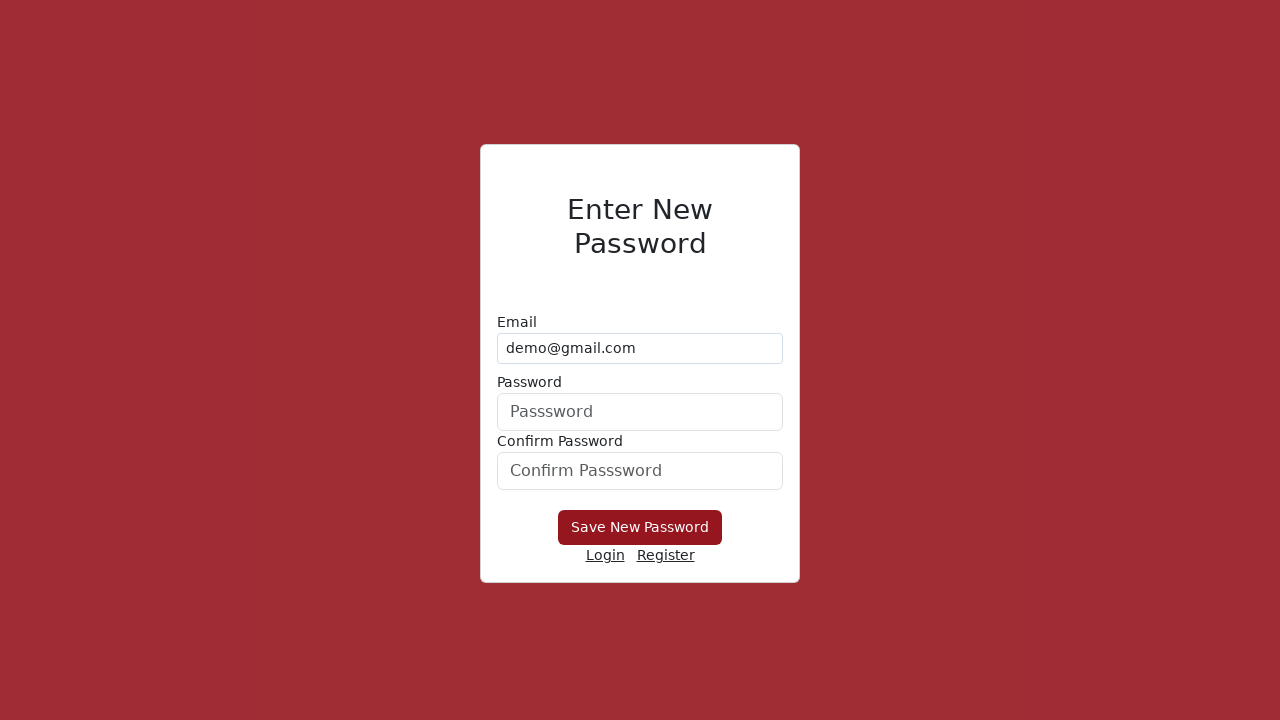

Entered new password 'hello@1234' on form div:nth-child(2) input
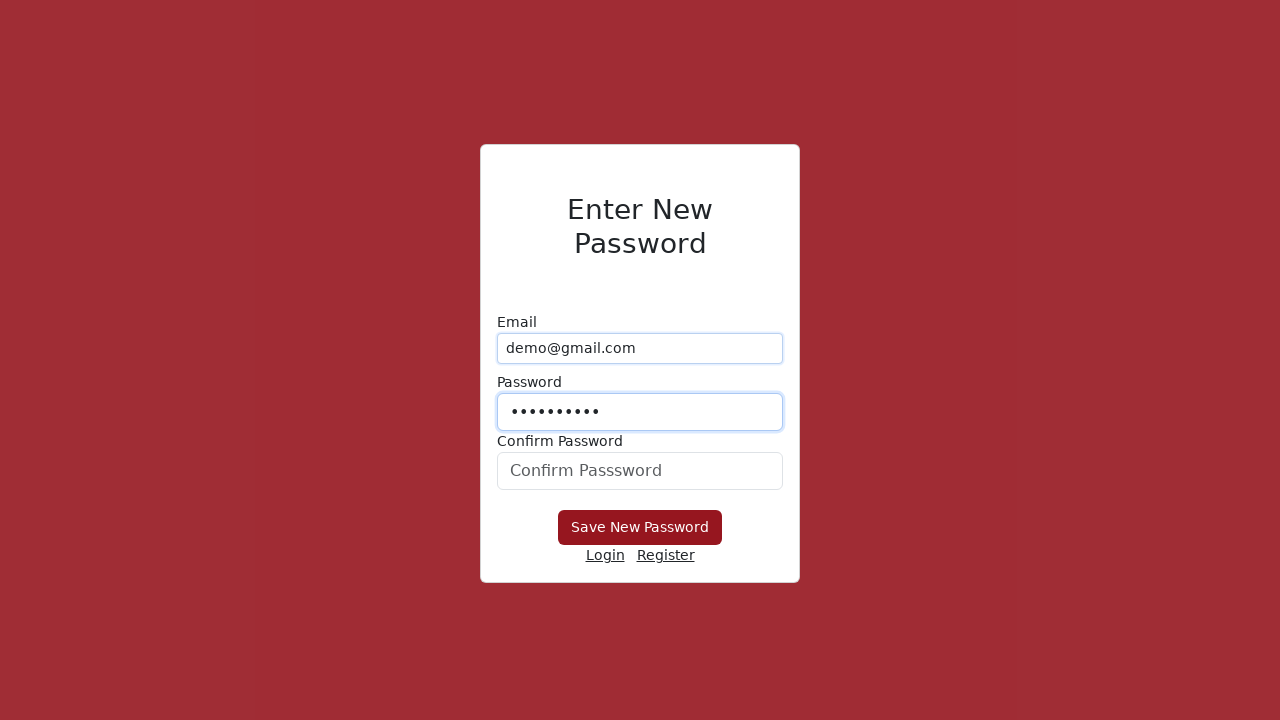

Confirmed new password 'hello@1234' on #confirmPassword
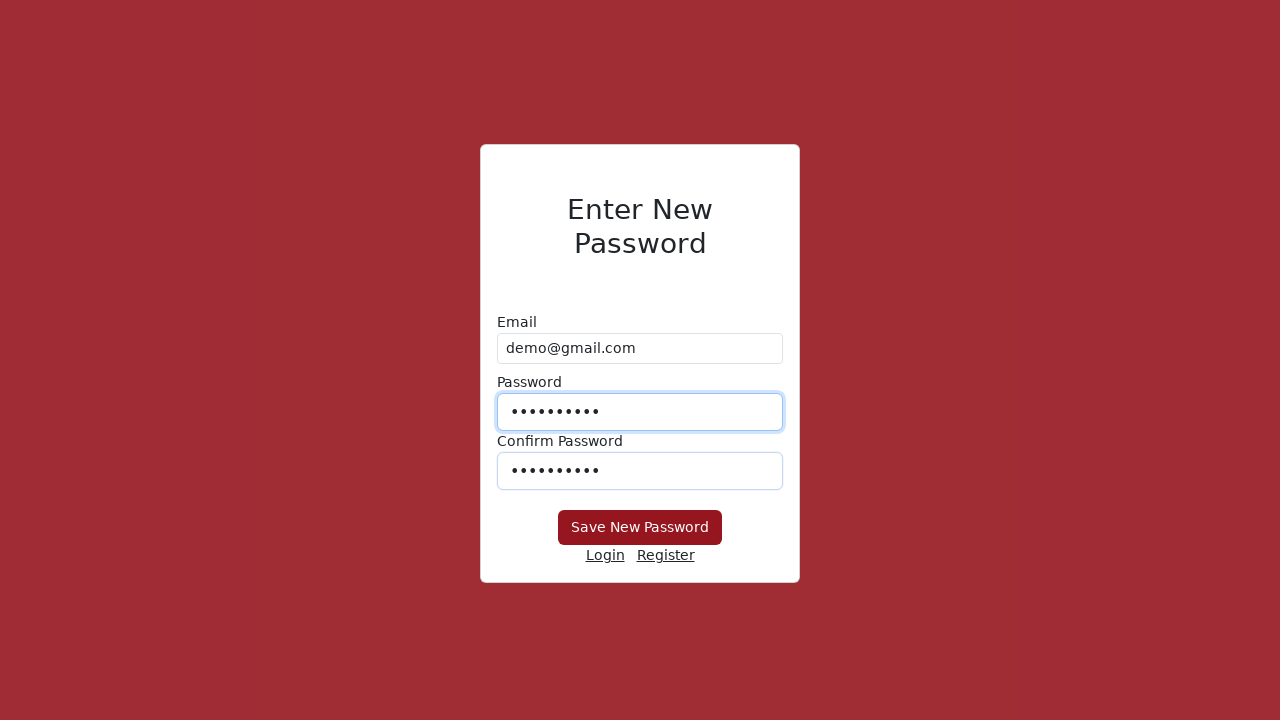

Clicked 'Save New Password' button at (640, 528) on xpath=//button[text()='Save New Password']
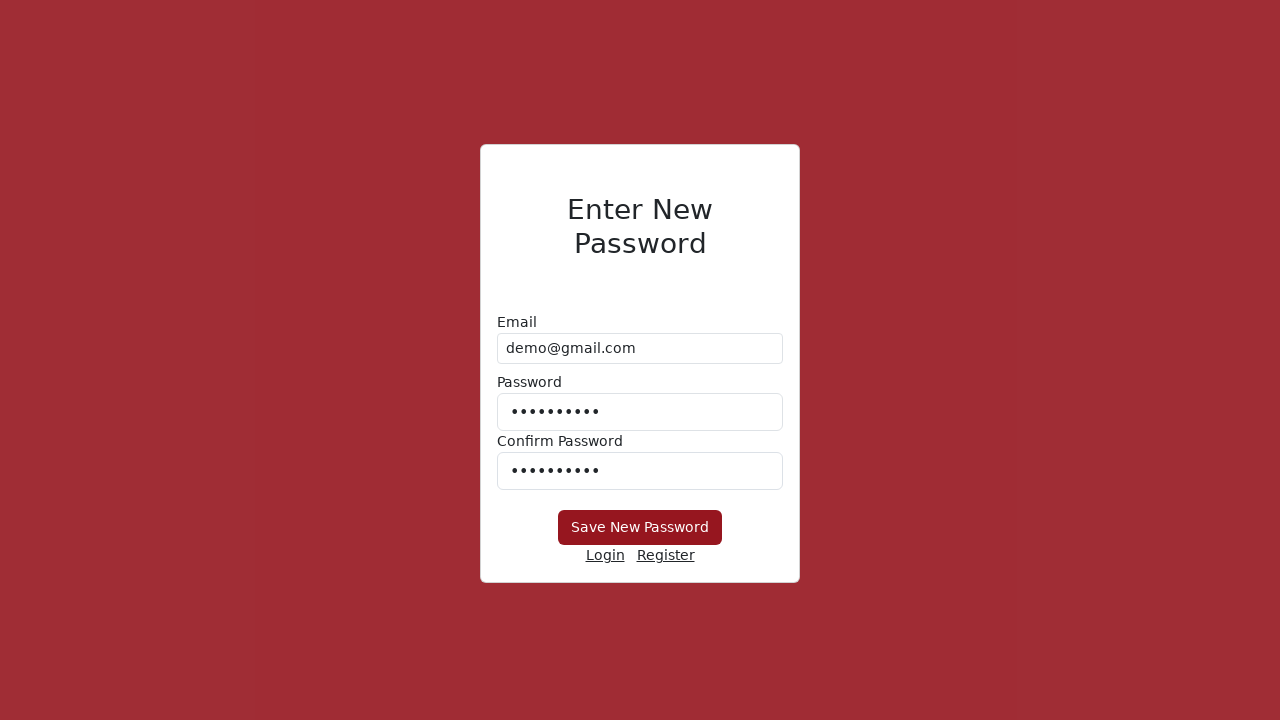

Waited 2 seconds for password reset to complete
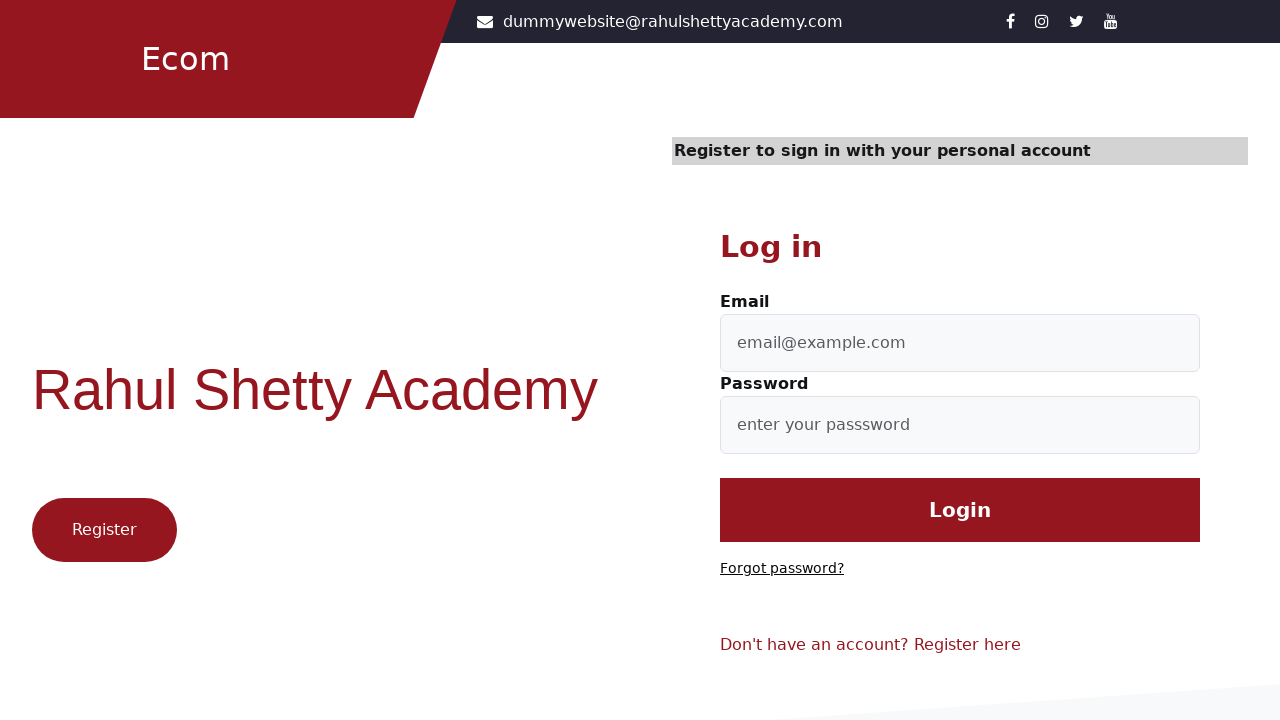

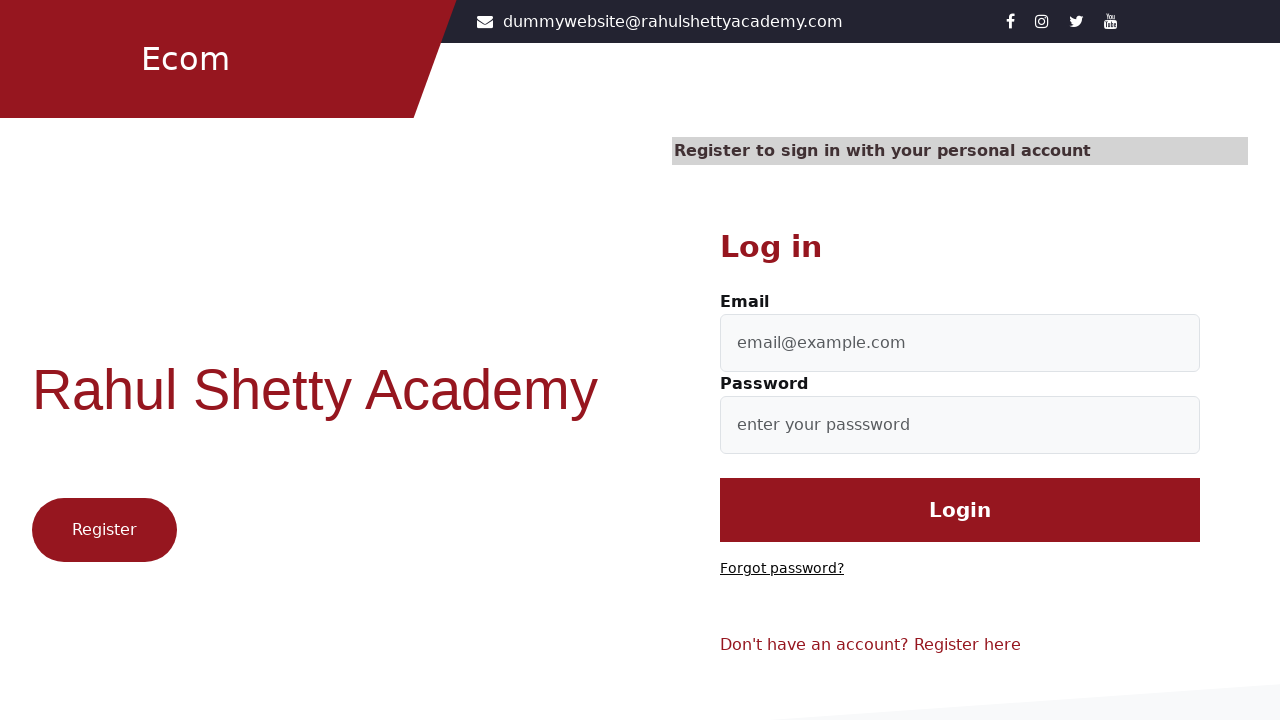